Tests dropdown menu functionality on a form page by selecting date of birth values (day, month, year) using different selection methods and verifying dropdown contents

Starting URL: https://testotomasyonu.com/form

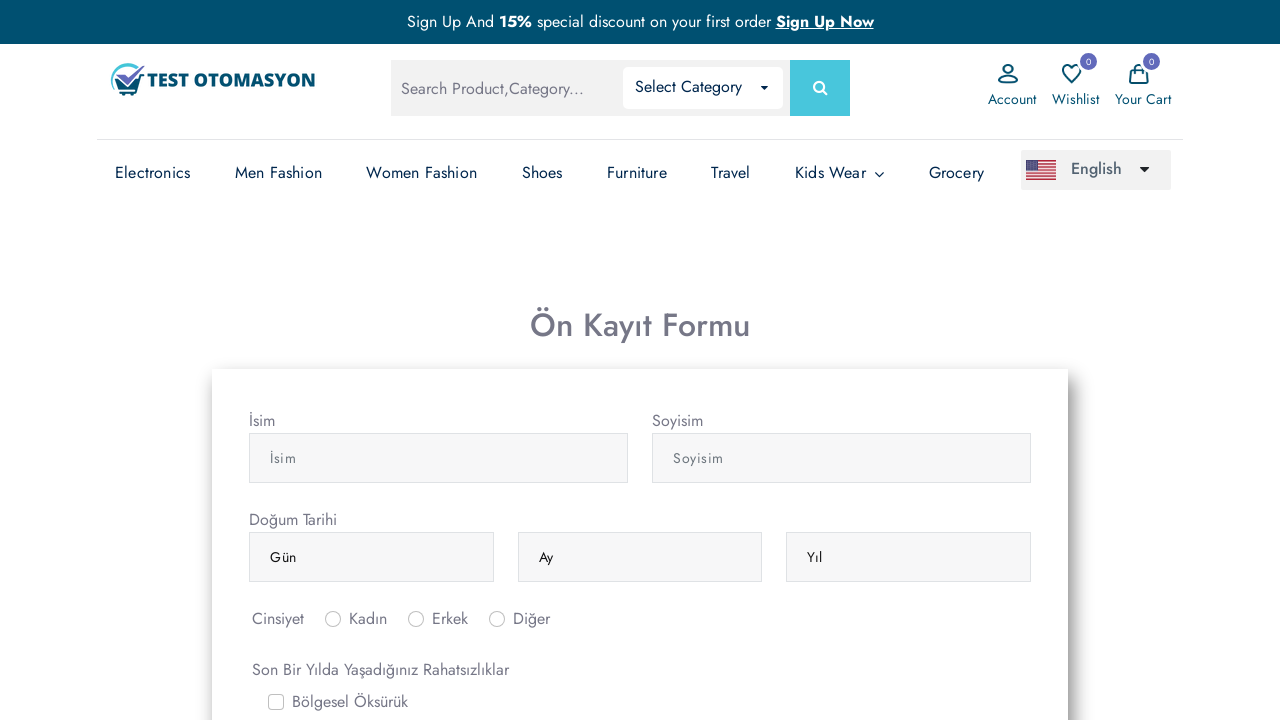

Navigated to form page at https://testotomasyonu.com/form
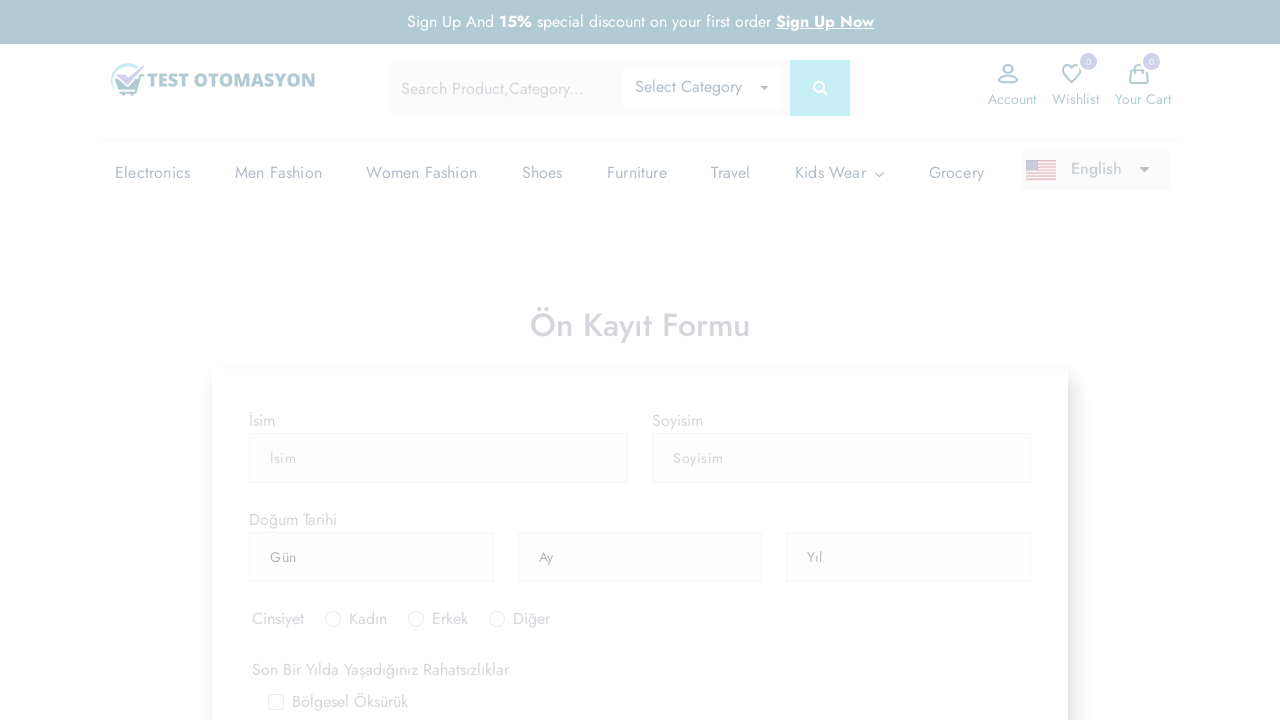

Located day dropdown element
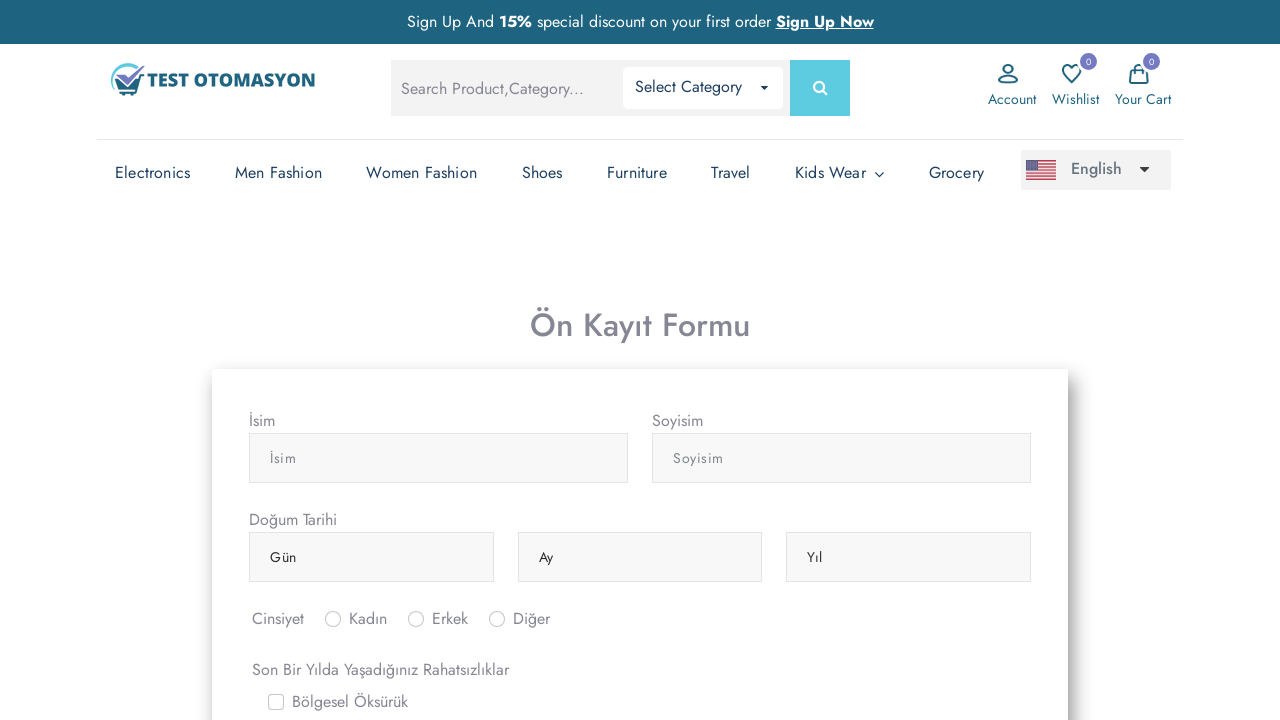

Selected 5th option in day dropdown by index on (//select[@class='form-control'])[1]
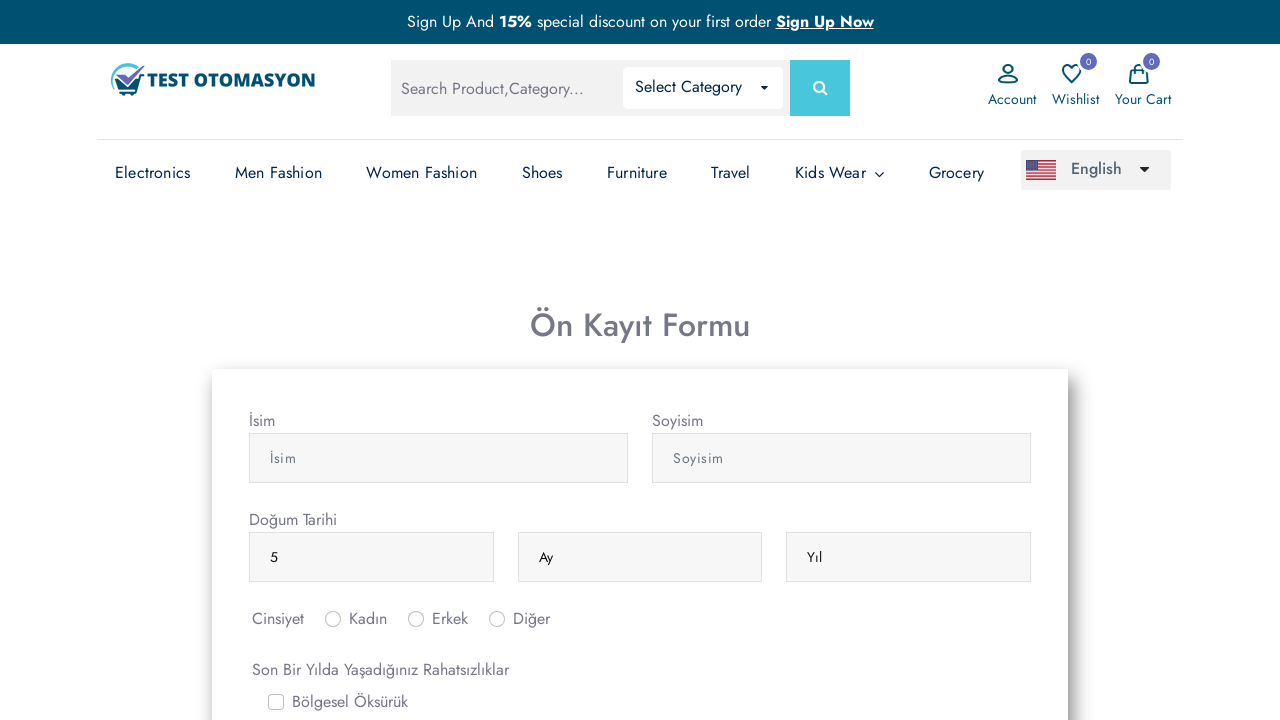

Located month dropdown element
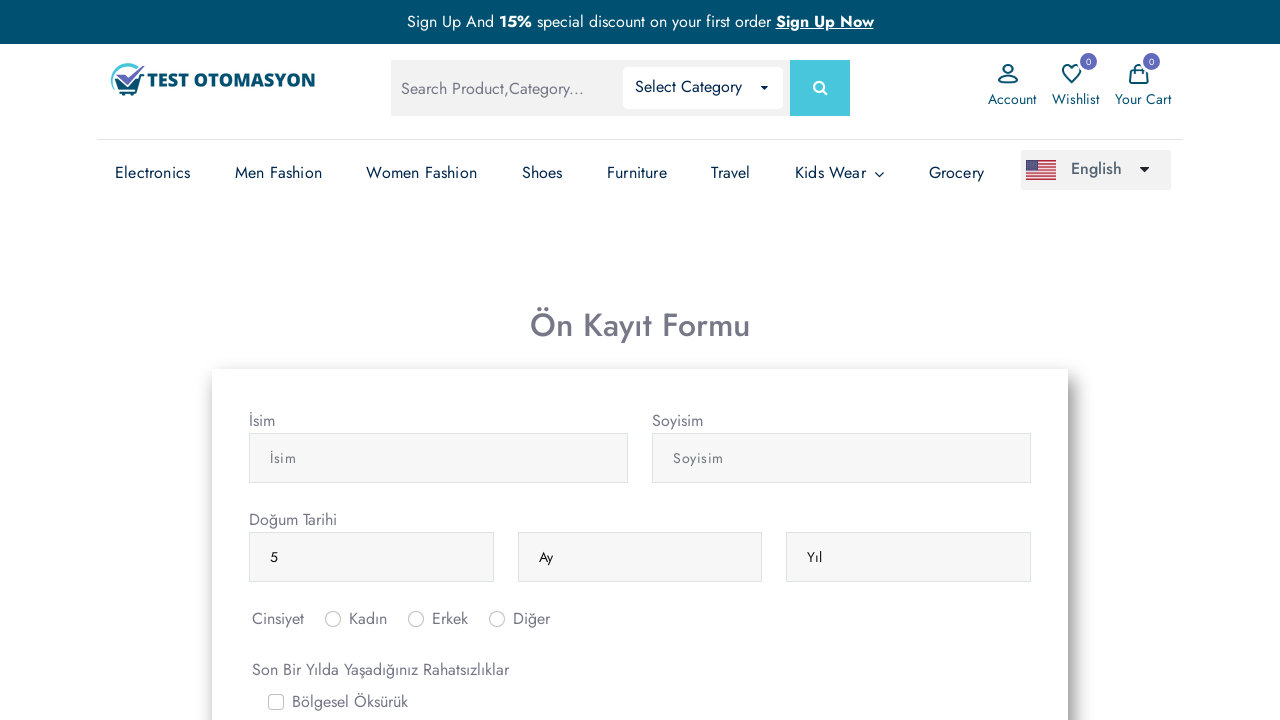

Selected April (nisan) in month dropdown by value on (//select[@class='form-control'])[2]
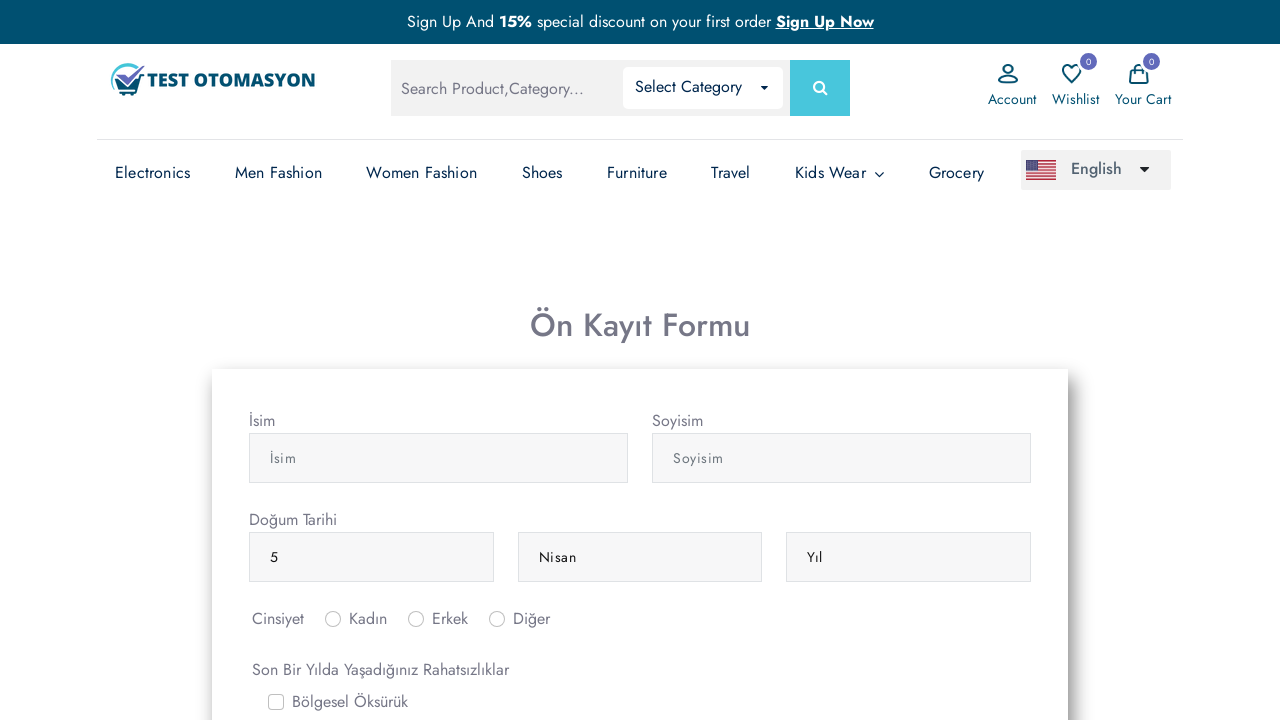

Located year dropdown element
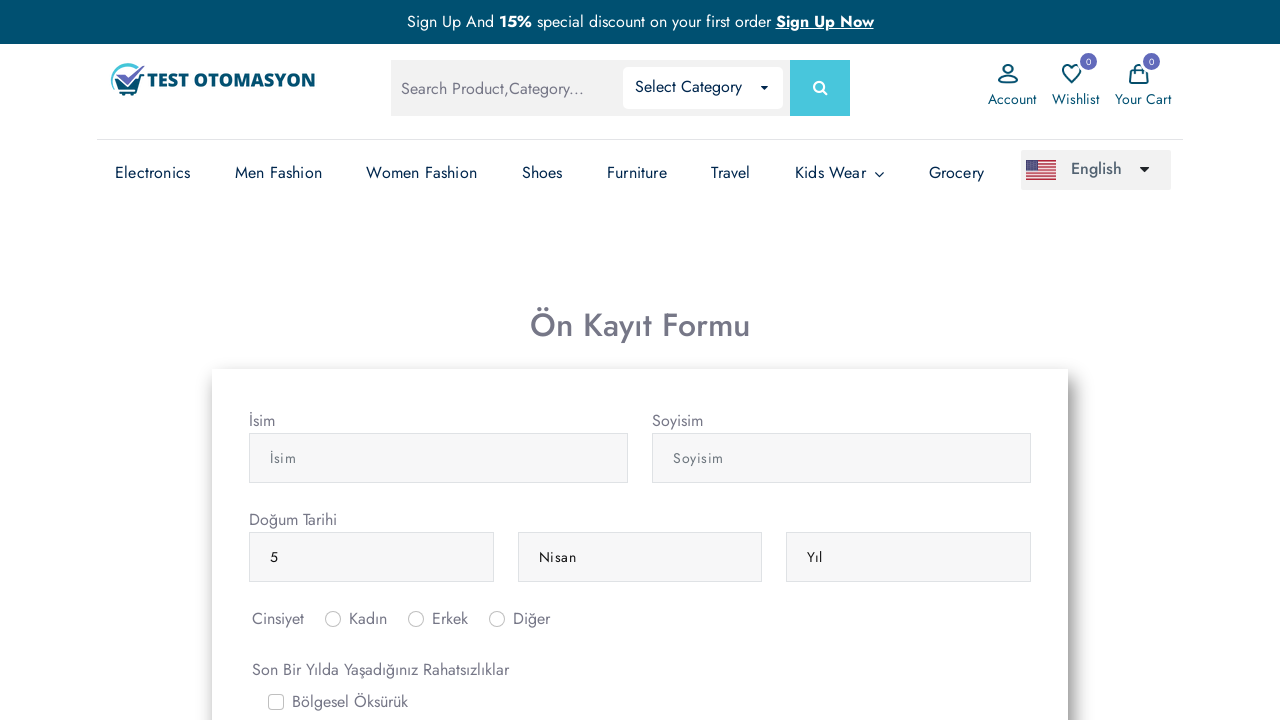

Selected 1990 in year dropdown by visible text on (//select[@class='form-control'])[3]
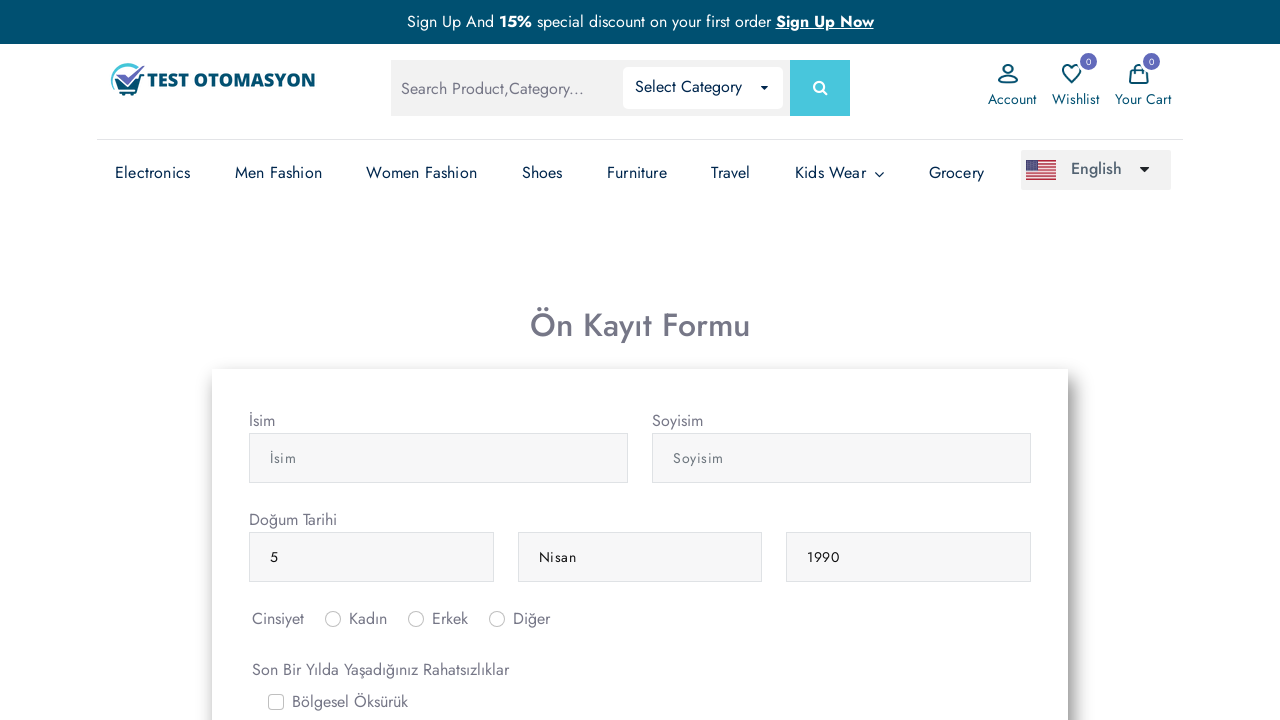

Retrieved selected day value: 5
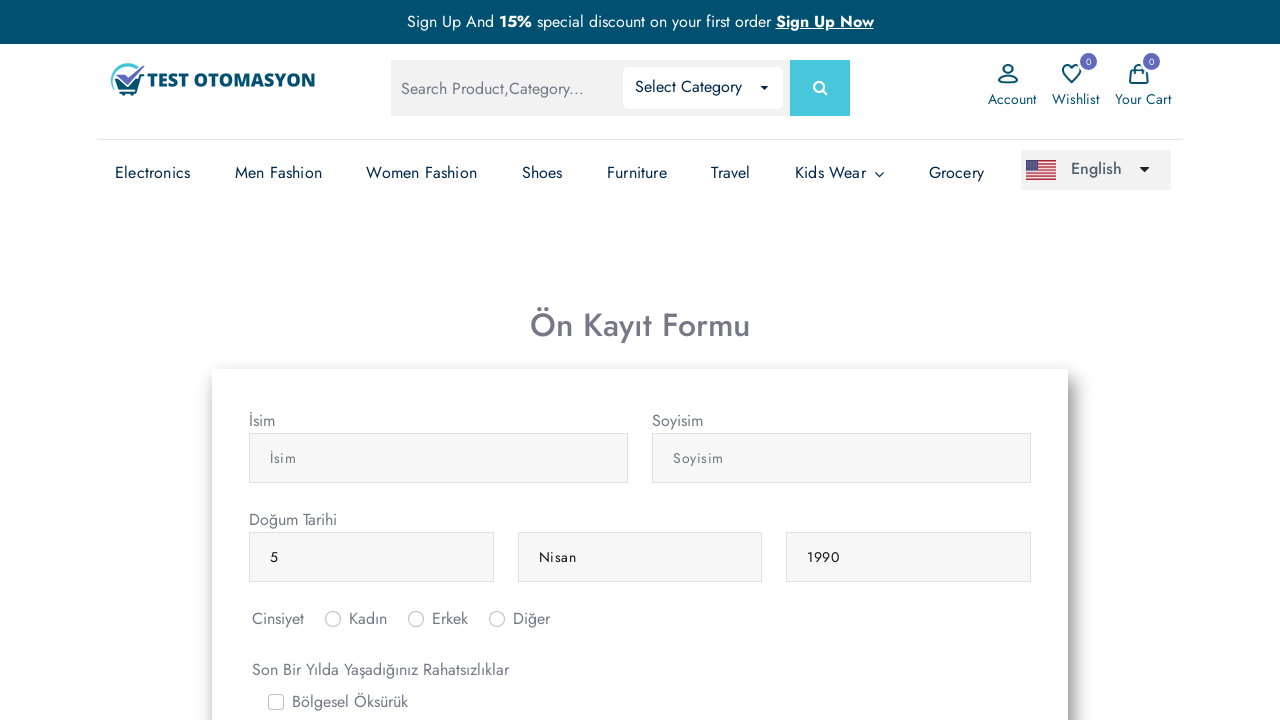

Retrieved selected month value: Nisan
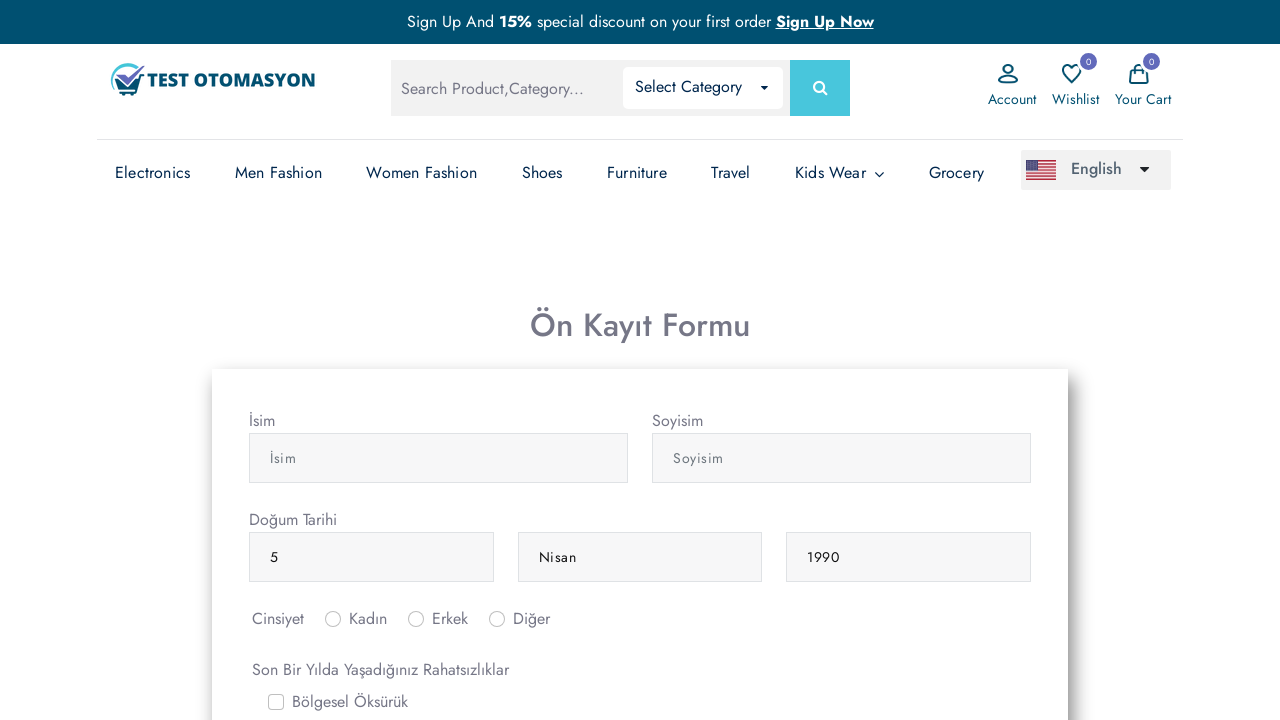

Retrieved selected year value: 1990
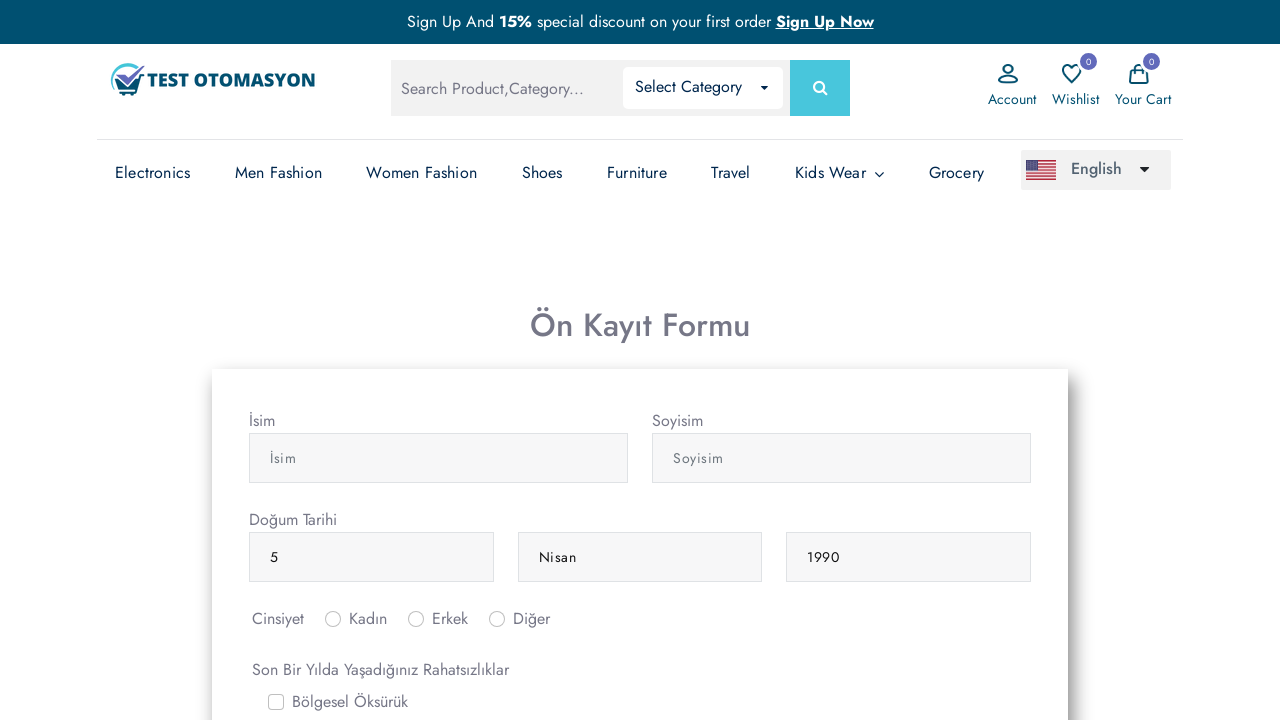

Retrieved all month dropdown options: 13 options found
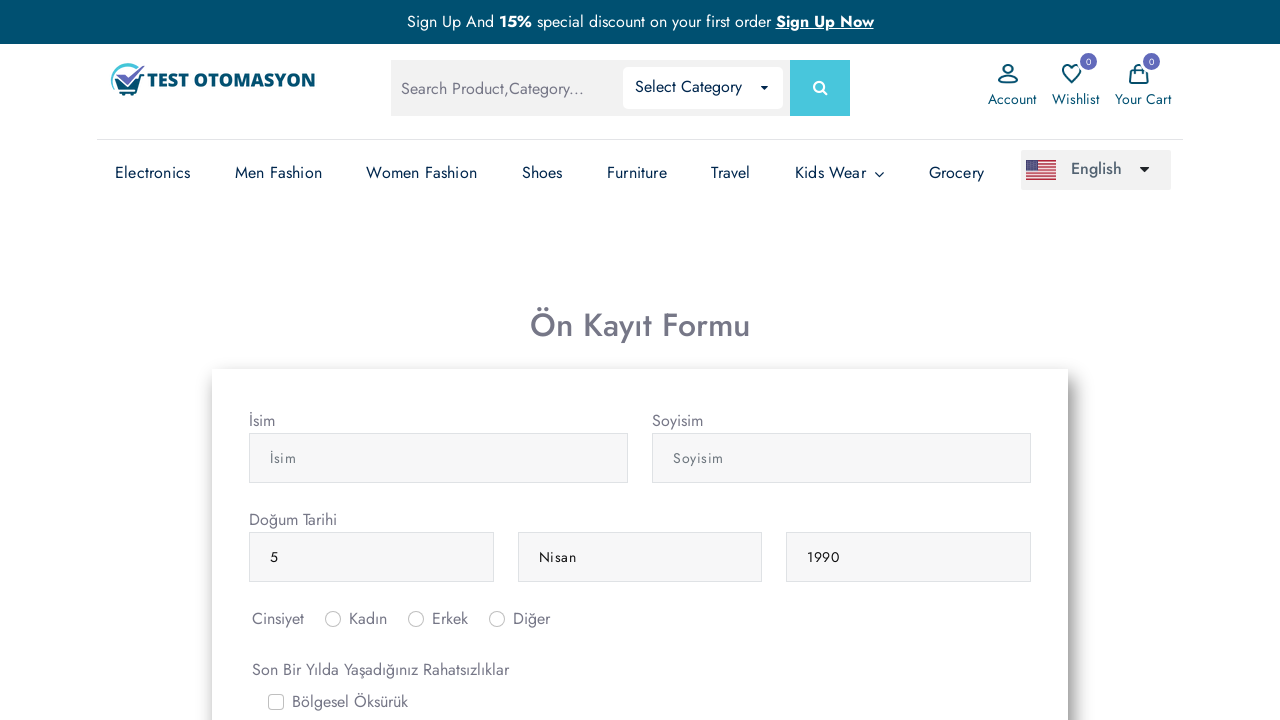

Verified 'Ocak' (January) exists in month dropdown options
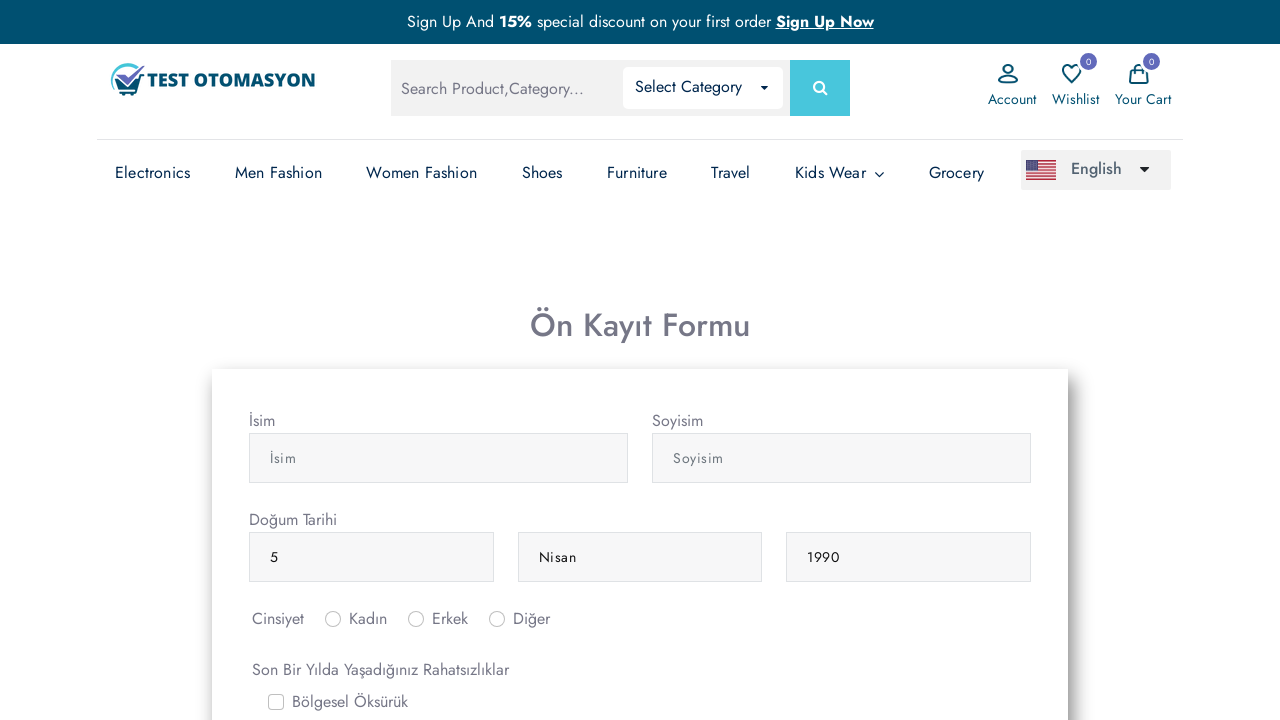

Verified month dropdown contains exactly 13 options
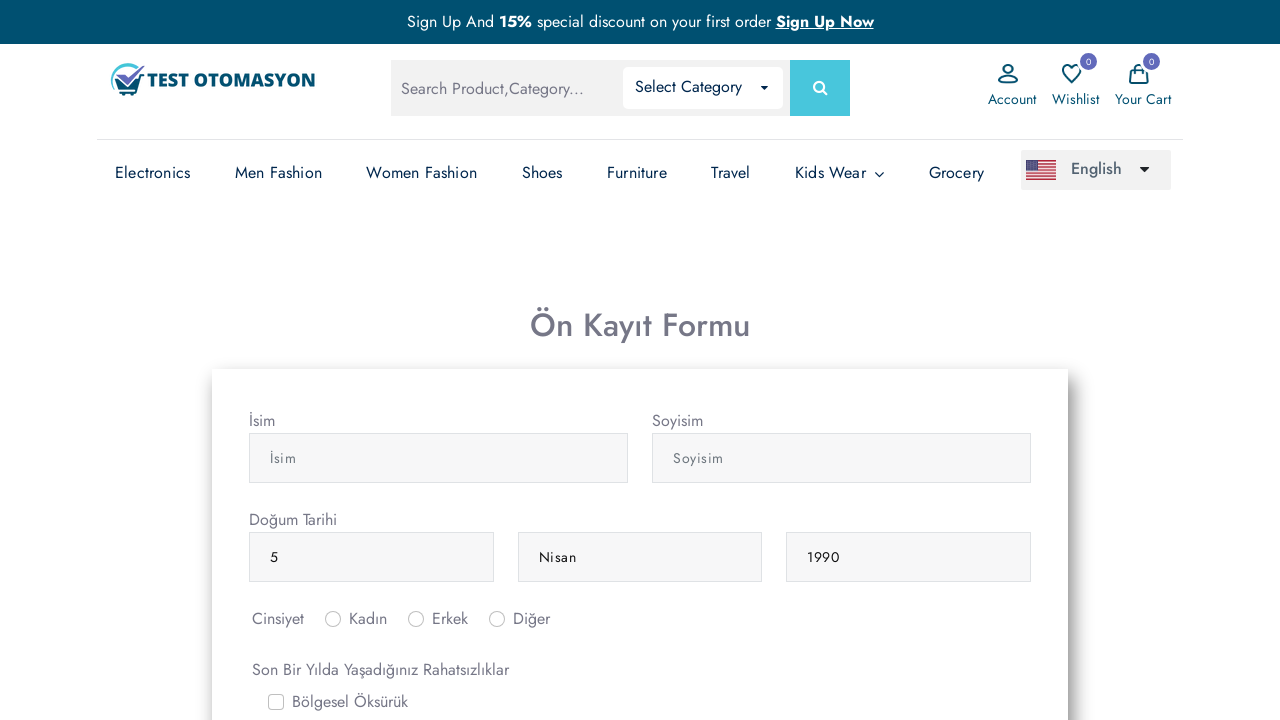

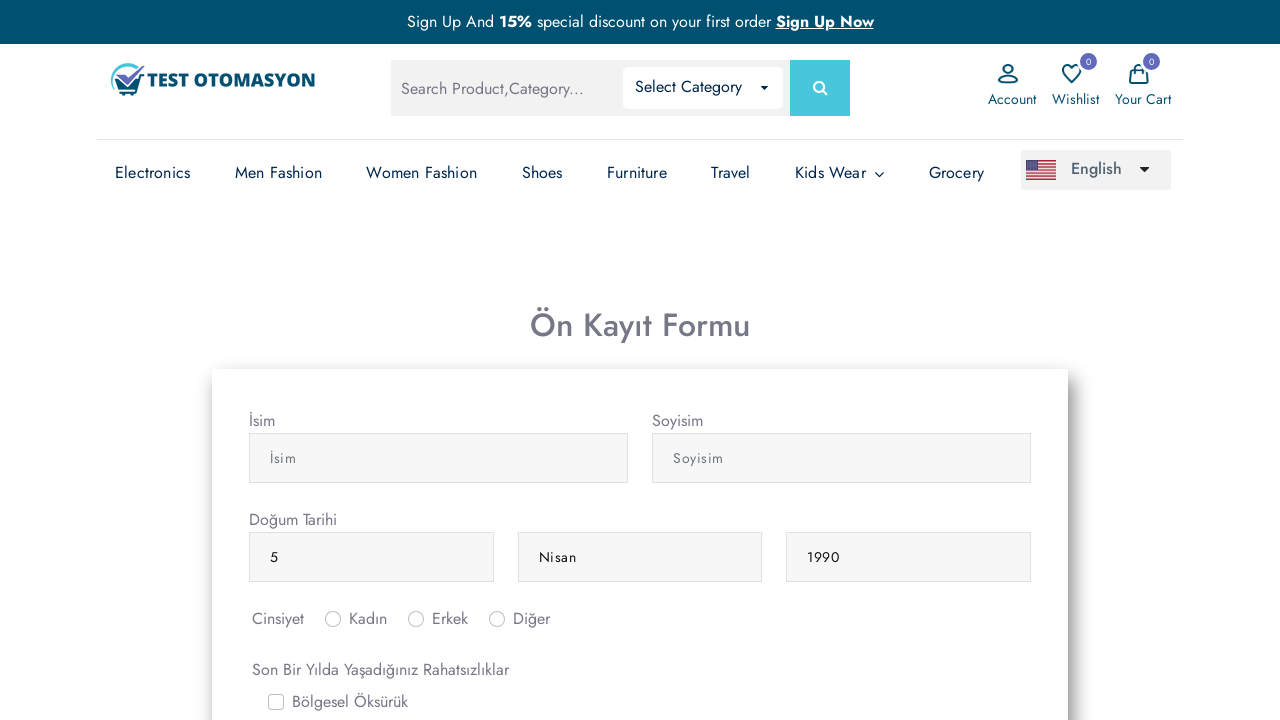